Tests product dropdown selection by selecting different product options from the dropdown menu.

Starting URL: https://cac-tat.s3.eu-central-1.amazonaws.com/index.html

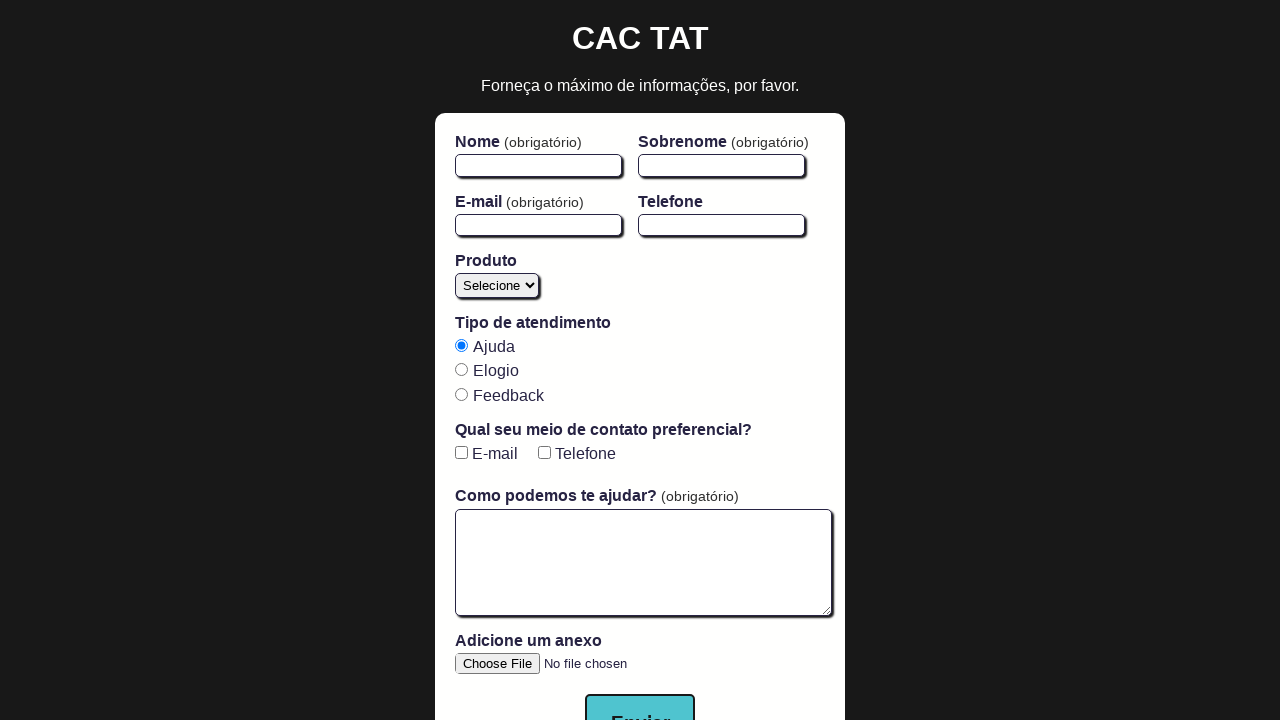

Selected 'Cursos' from product dropdown on #product
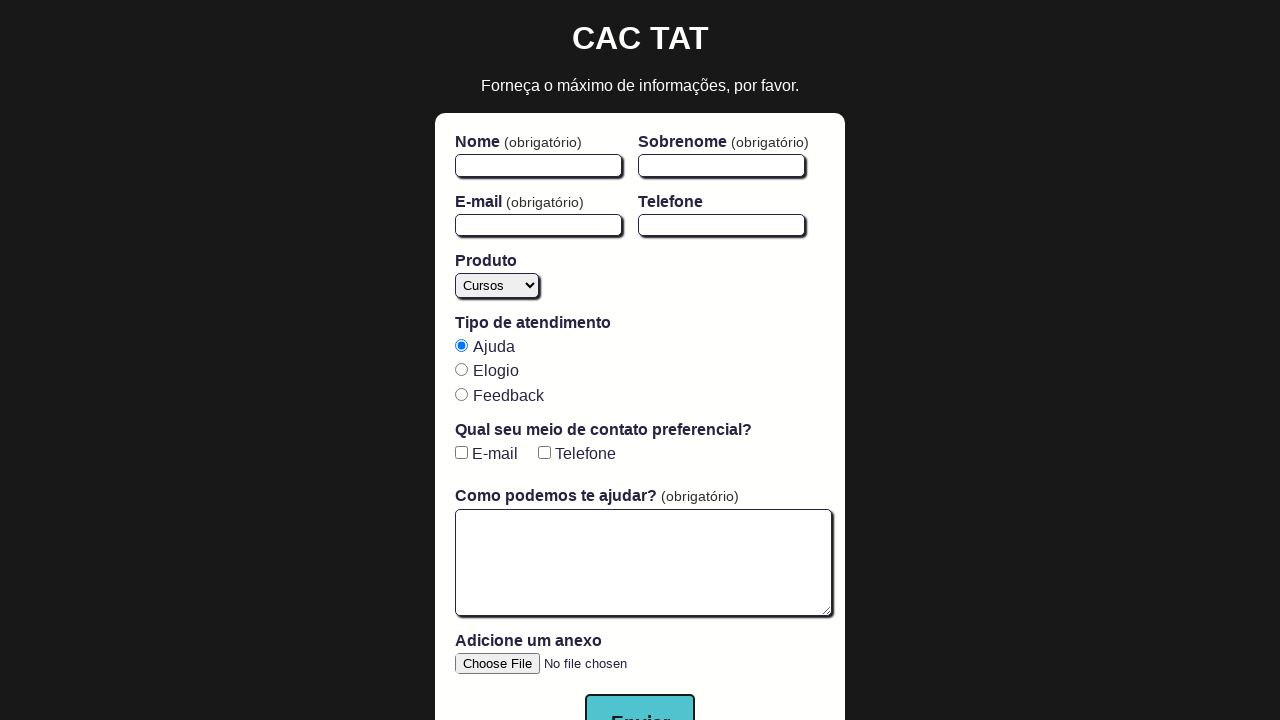

Selected 'Mentoria' from product dropdown on #product
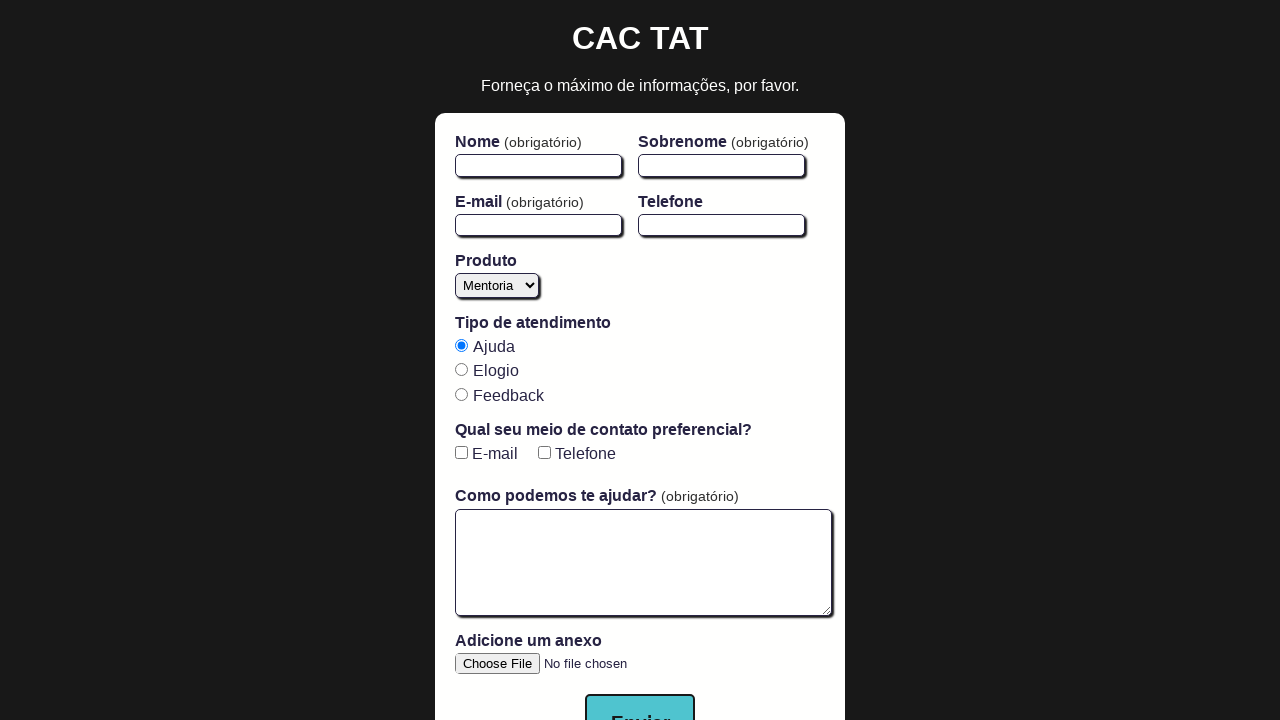

Selected 'Blog' from product dropdown on #product
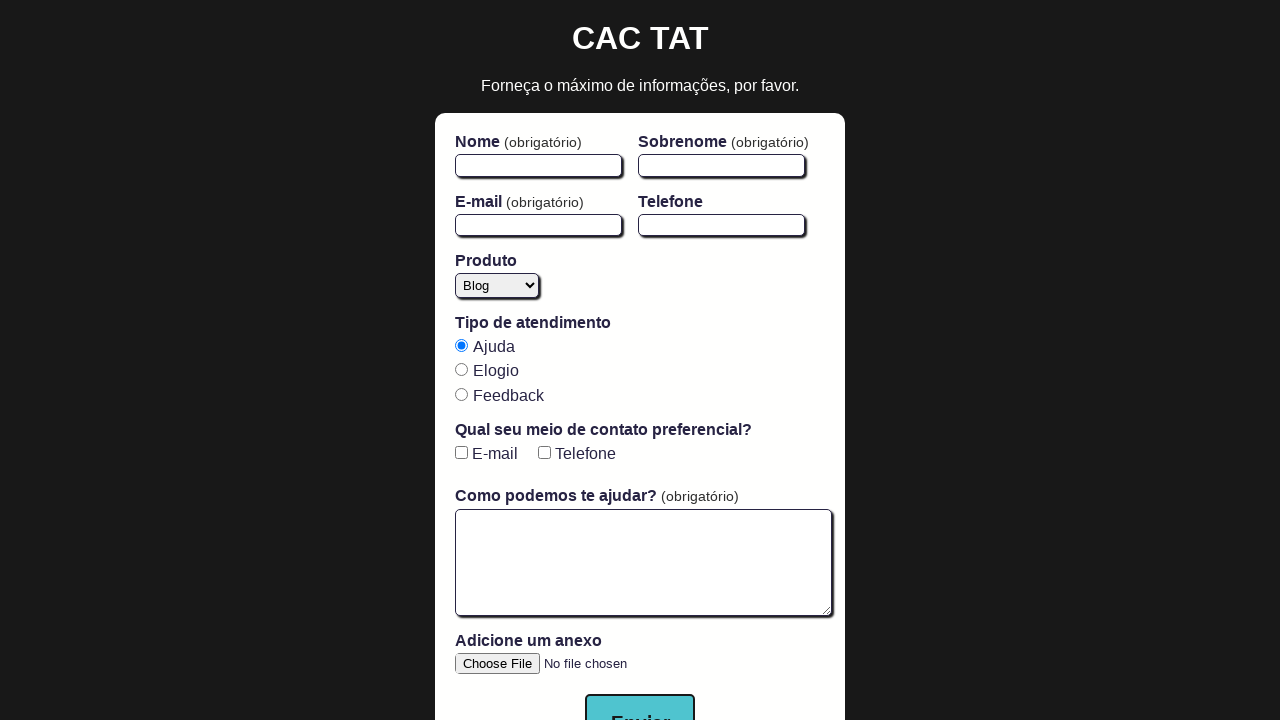

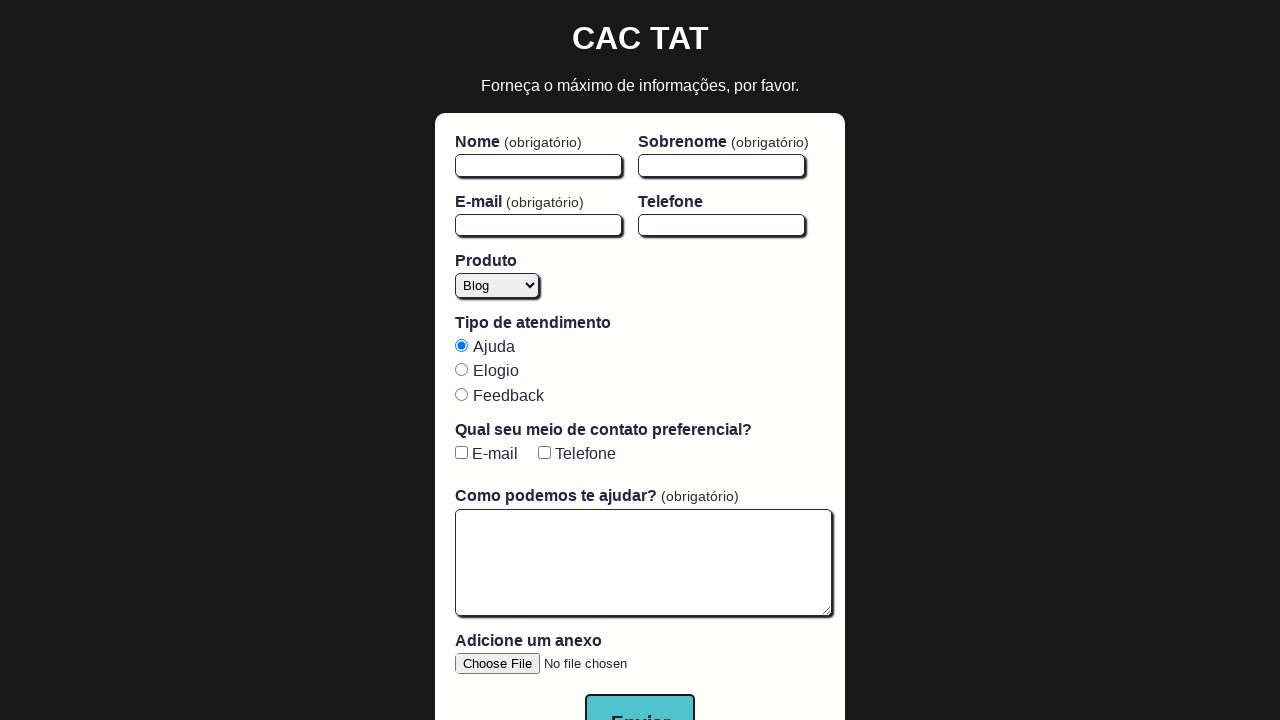